Tests single-select dropdown by selecting different options and verifying the selected value

Starting URL: http://antoniotrindade.com.br/treinoautomacao/elementsweb.html

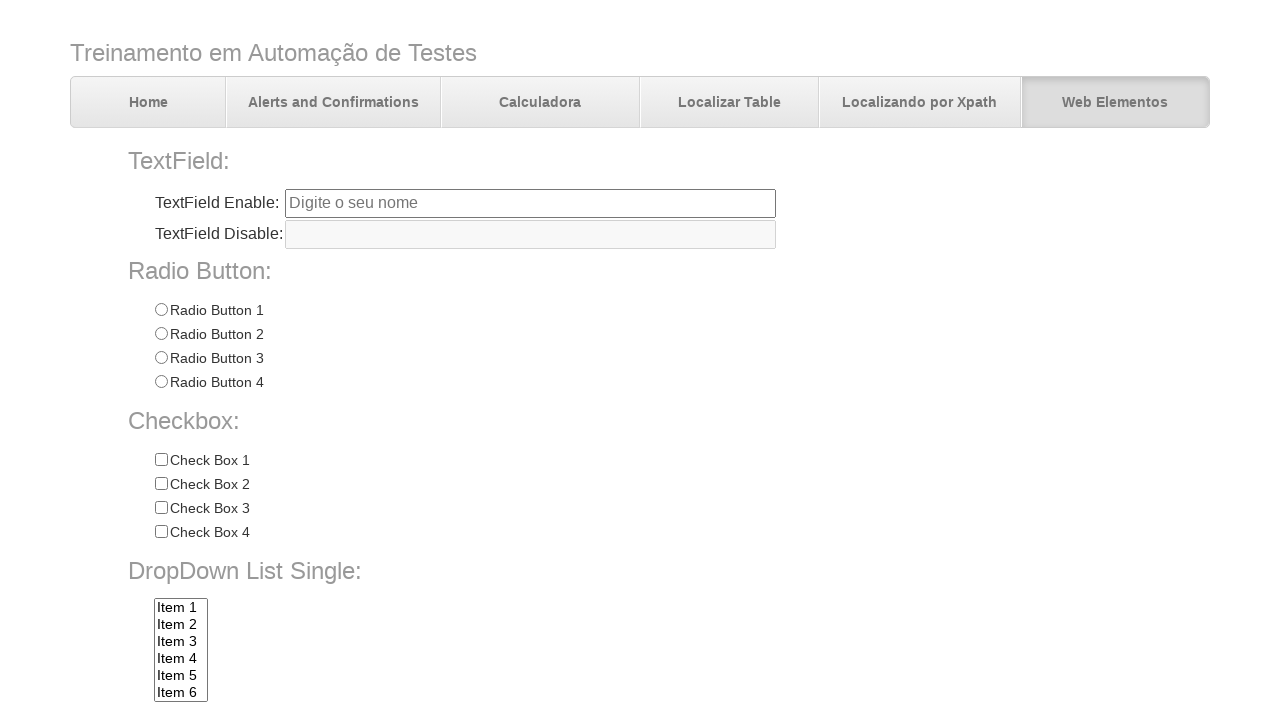

Selected item5 from single-select dropdown on select[name='dropdownlist']
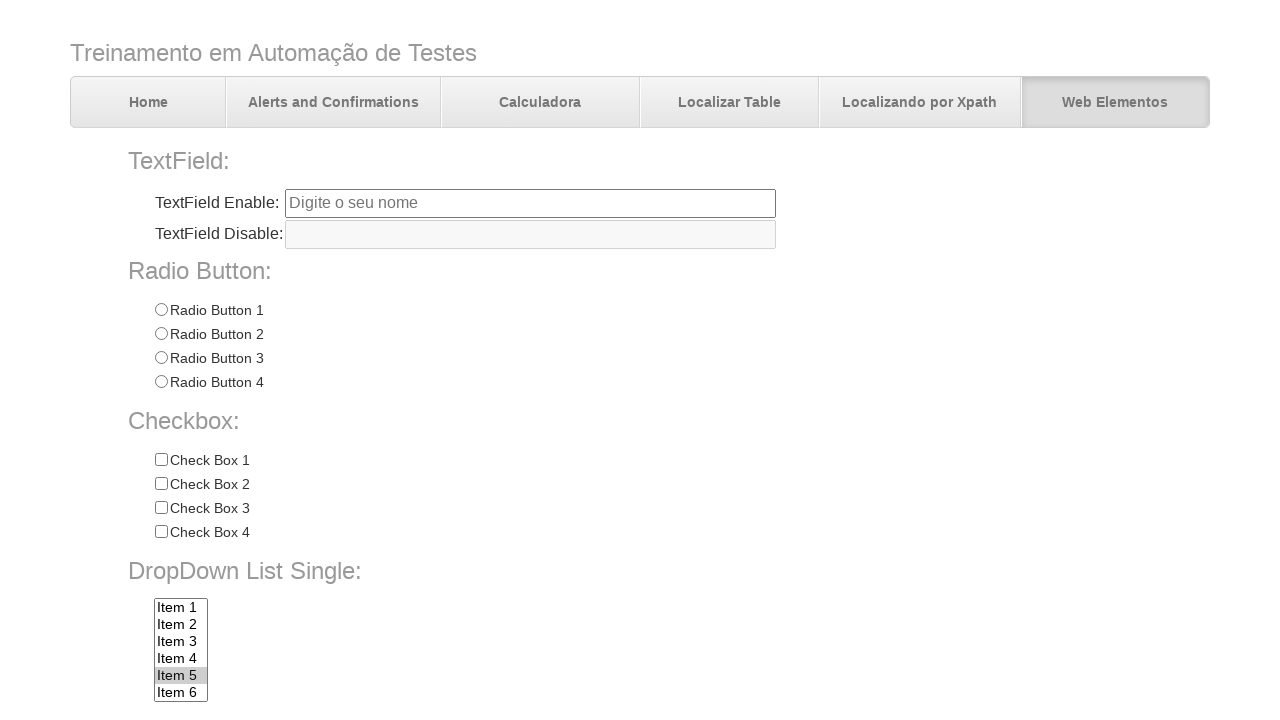

Selected item4 from single-select dropdown on select[name='dropdownlist']
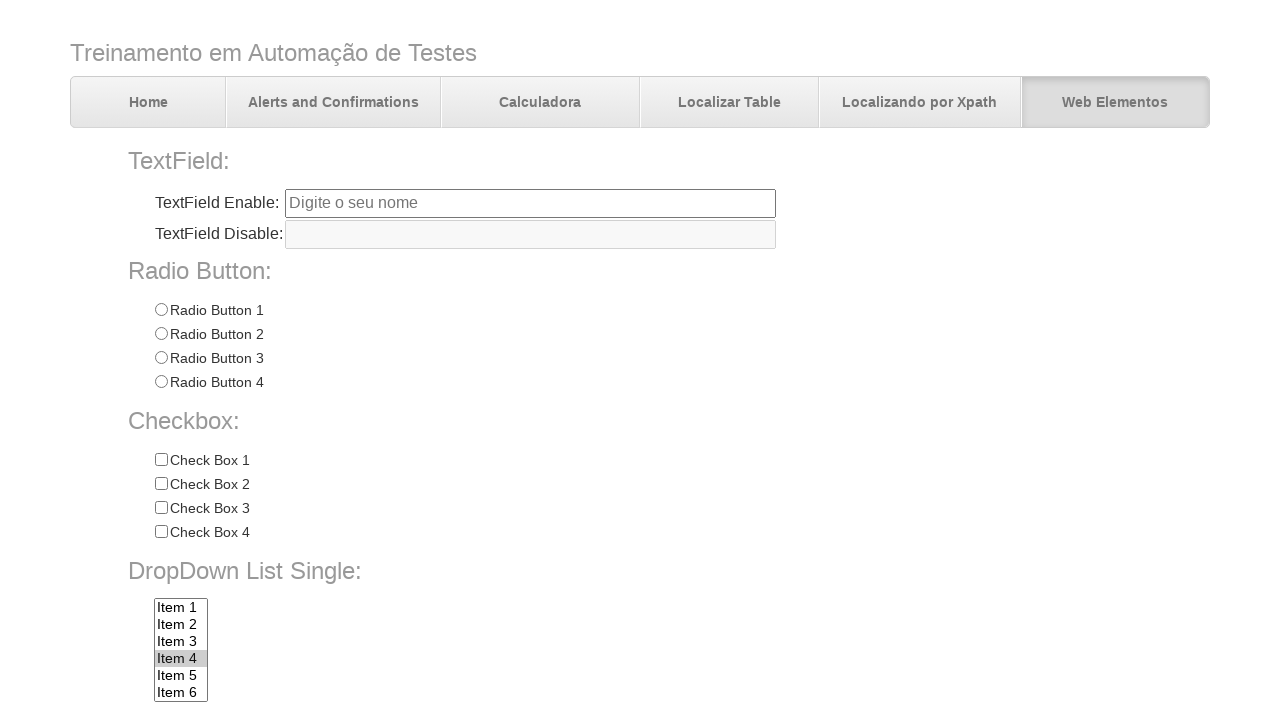

Verified that item4 is selected in dropdown
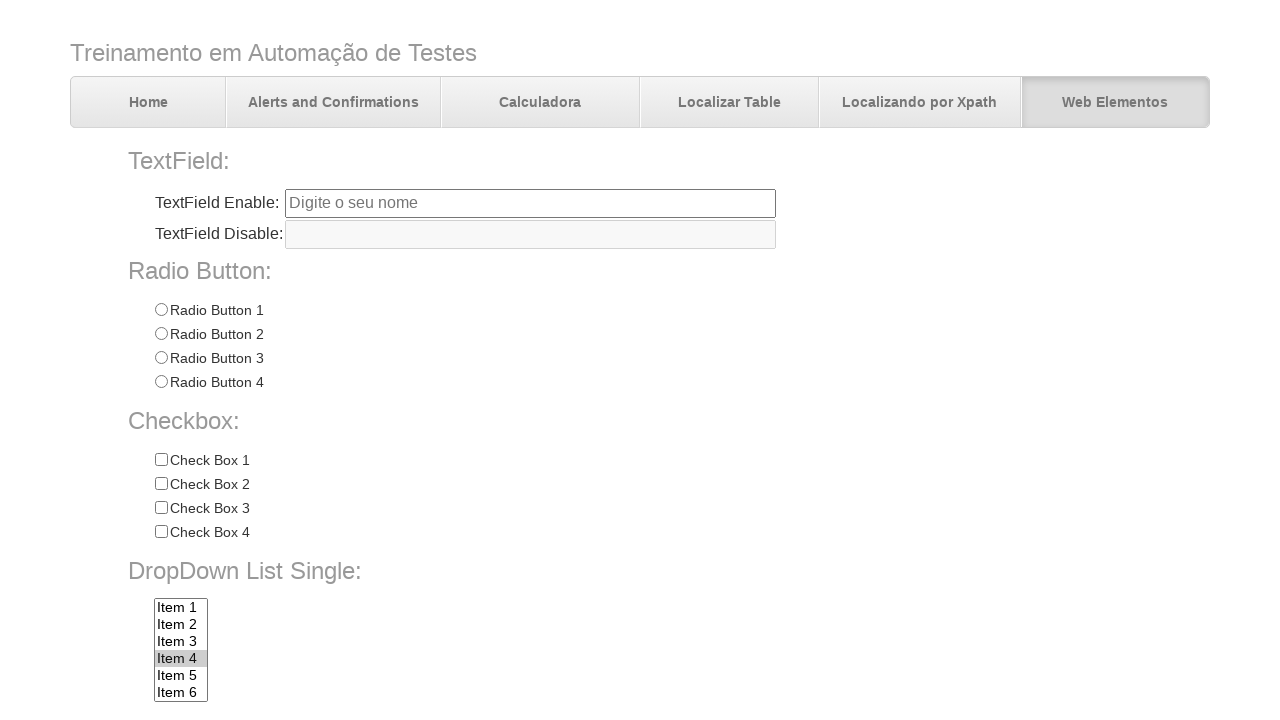

Selected item7 from single-select dropdown on select[name='dropdownlist']
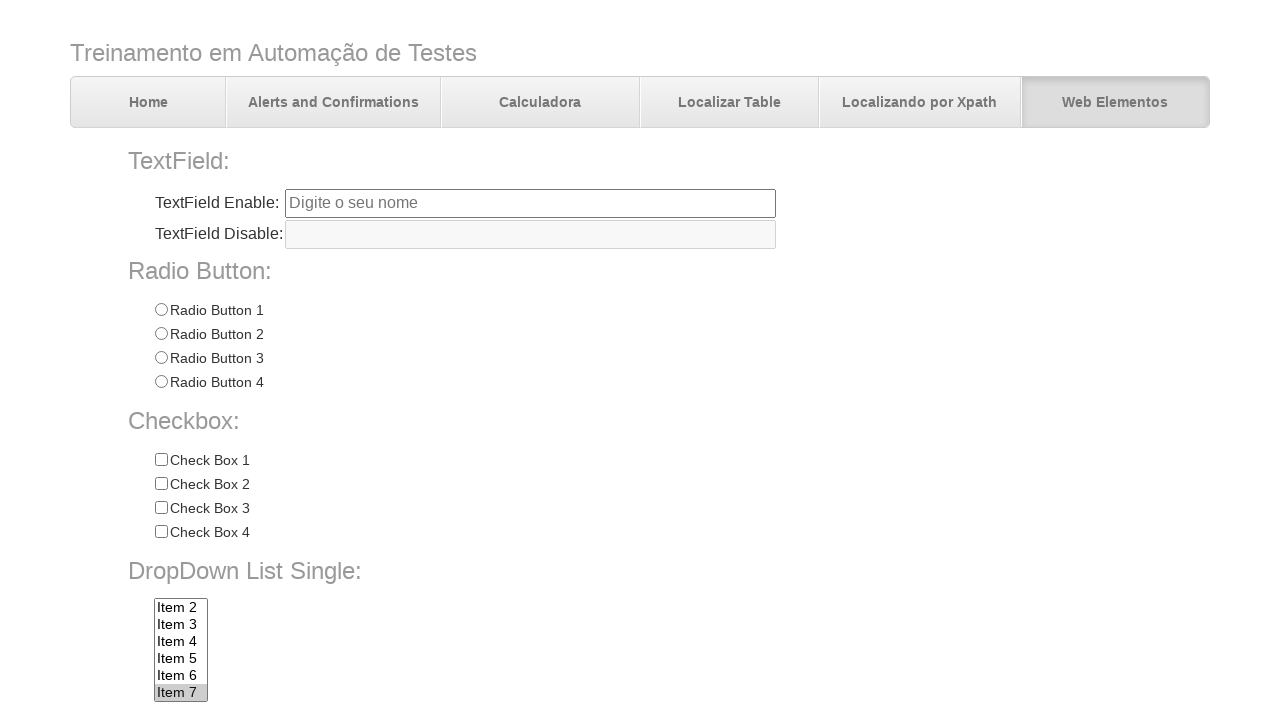

Verified that item7 is selected in dropdown
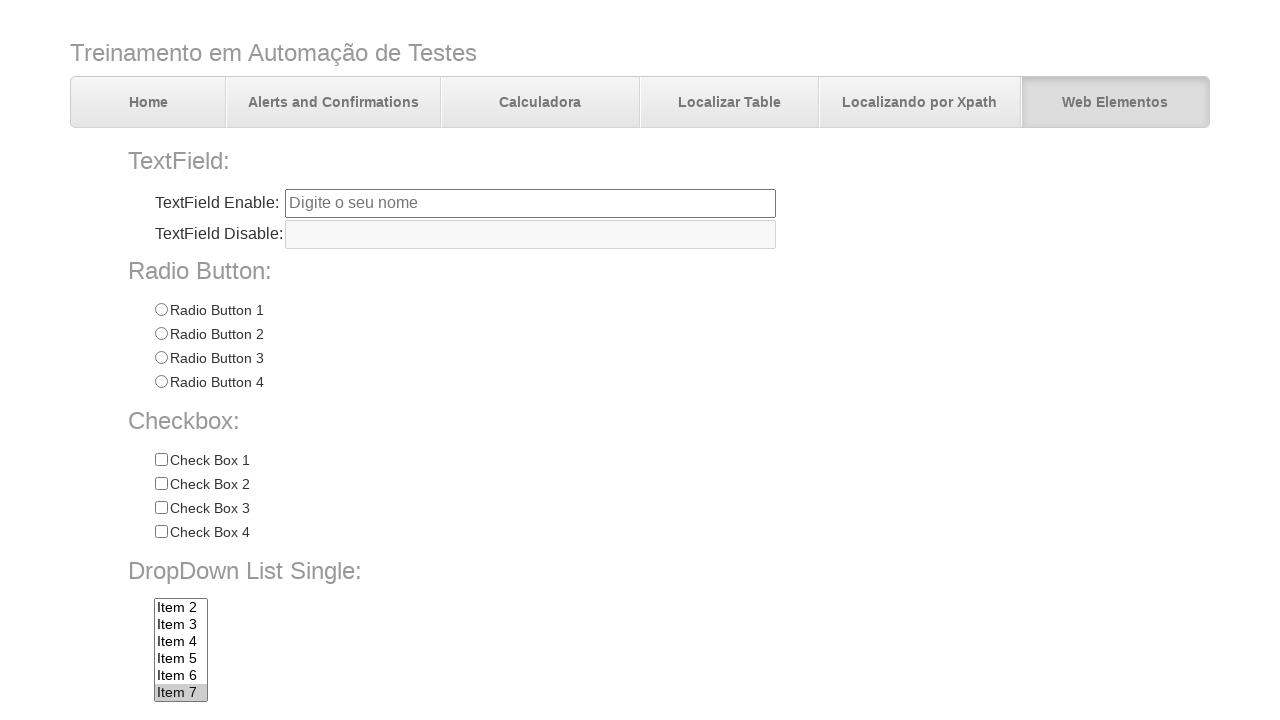

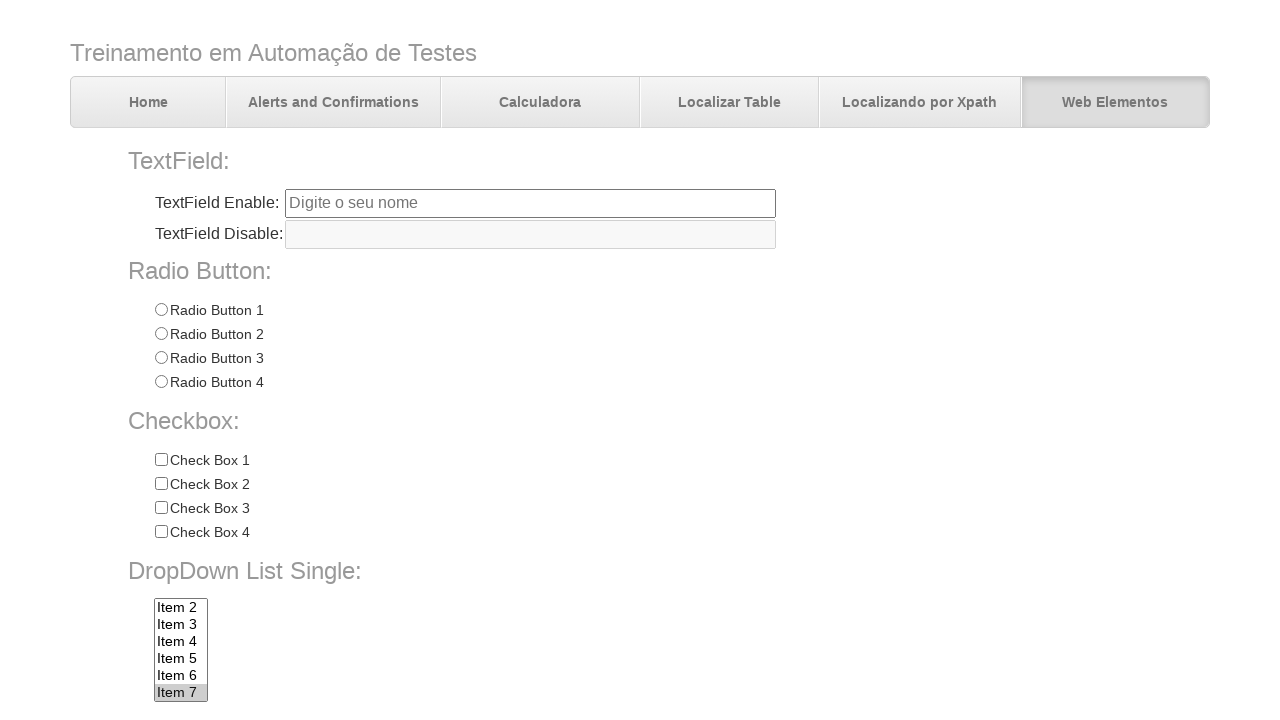